Fills out a registration form with personal details including name, address, email, and phone number

Starting URL: http://demo.automationtesting.in/Register.html

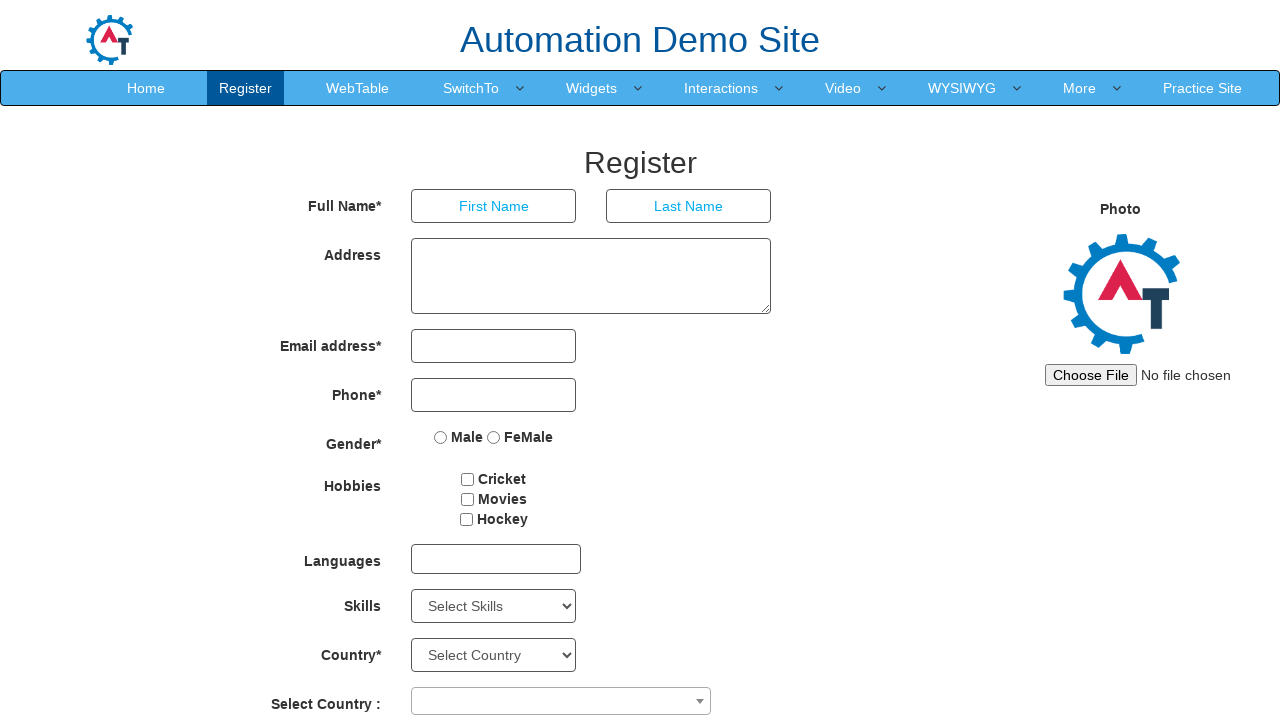

Filled first name field with 'Kore' on input[placeholder='First Name']
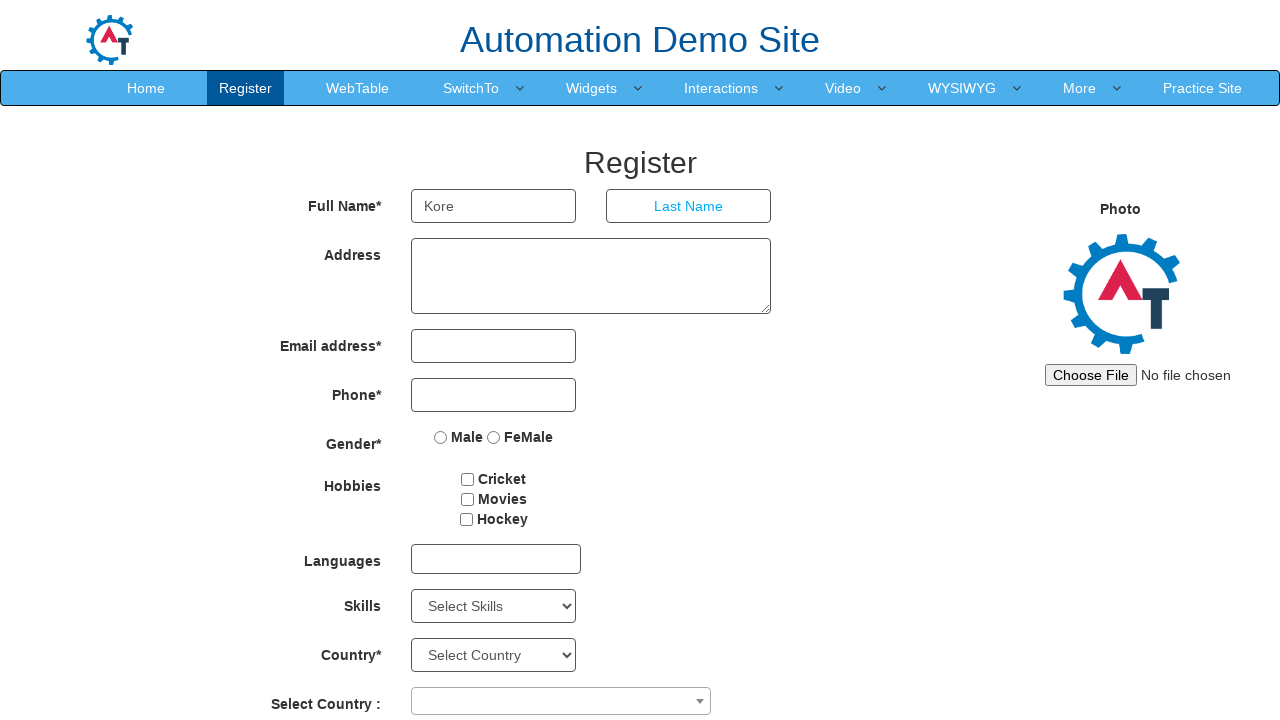

Filled last name field with 'bhavani' on input[placeholder='Last Name']
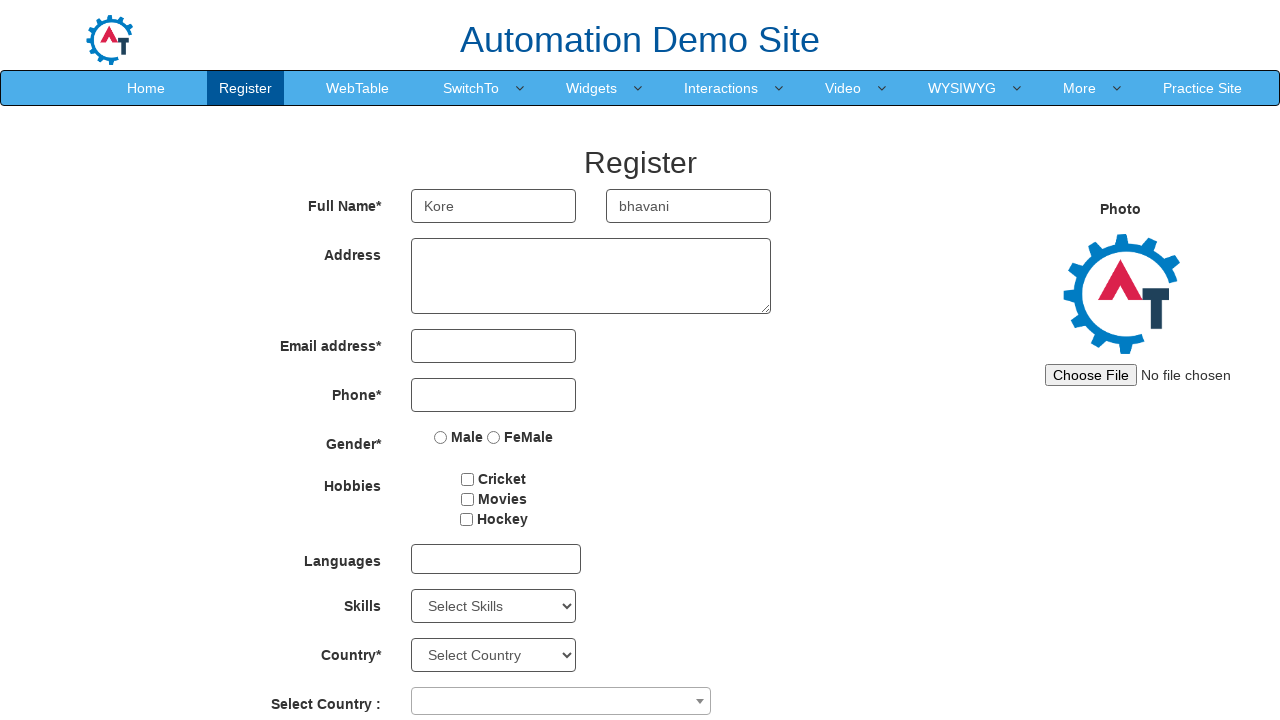

Filled address field with 'Bangalore' on textarea[ng-model='Adress']
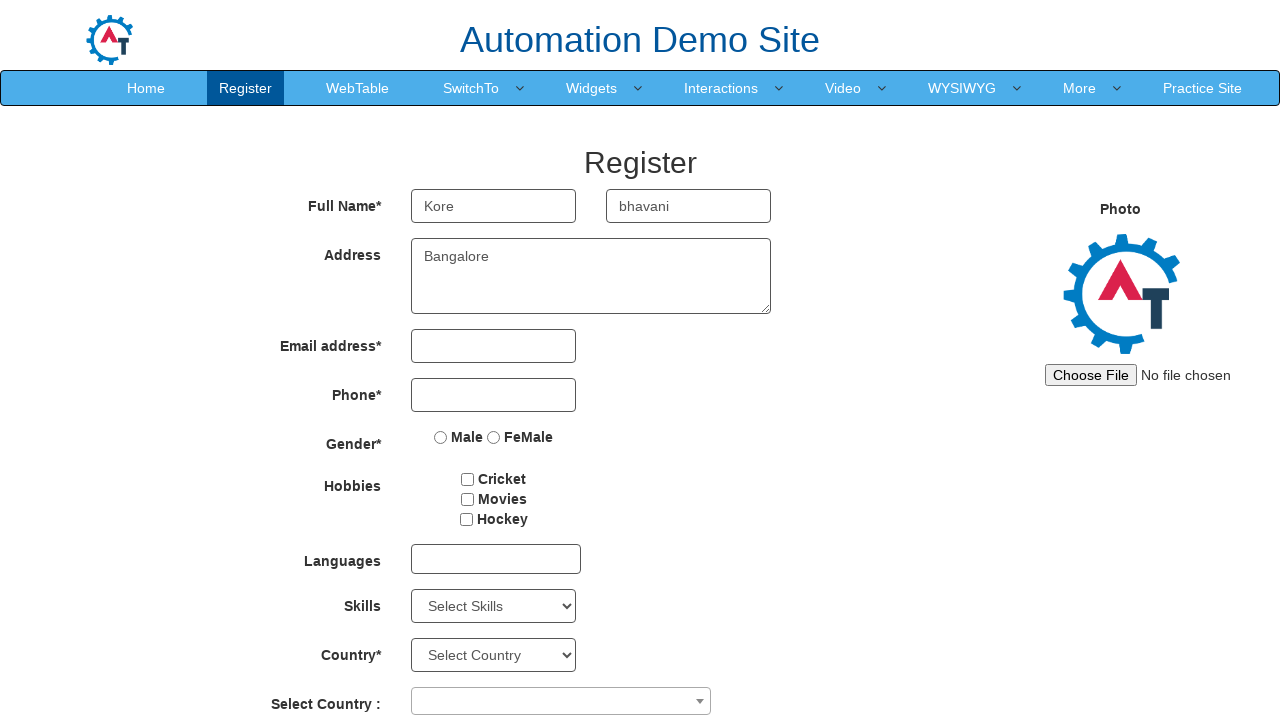

Filled email field with 'k.bhavani6@gmail.com' on input[ng-model='EmailAdress']
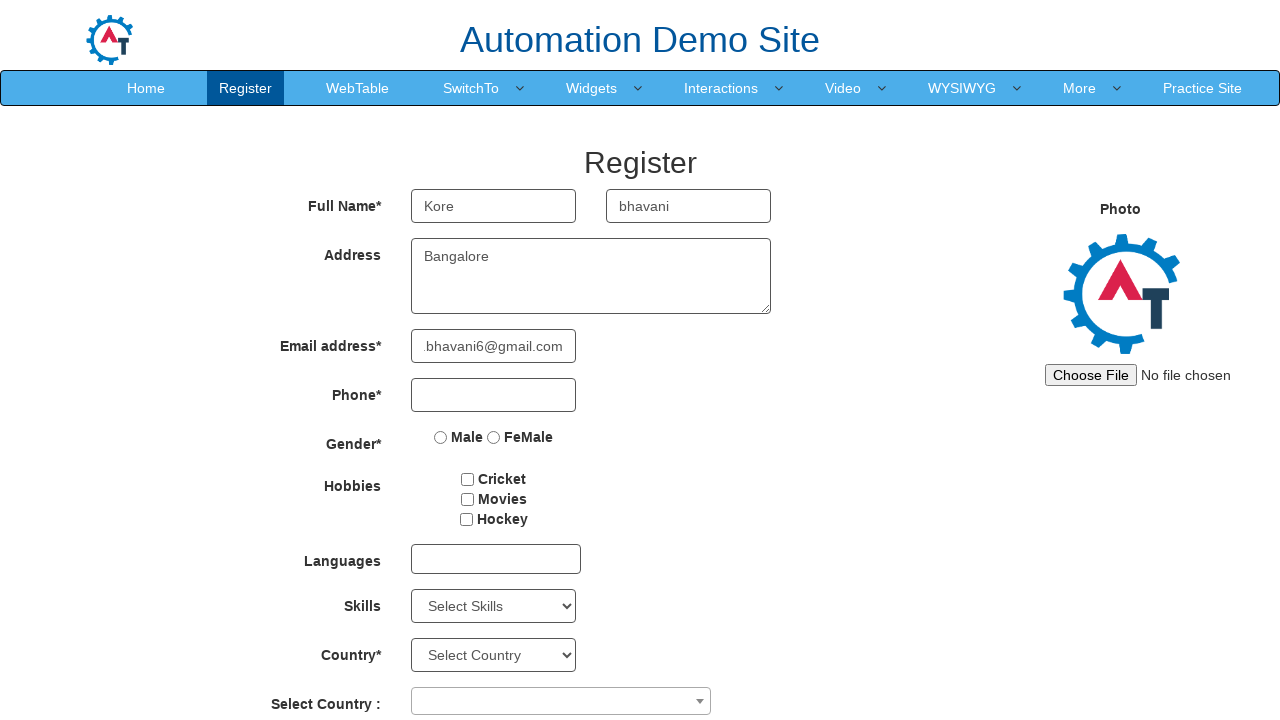

Filled phone number field with '7702101526' on input[ng-model='Phone']
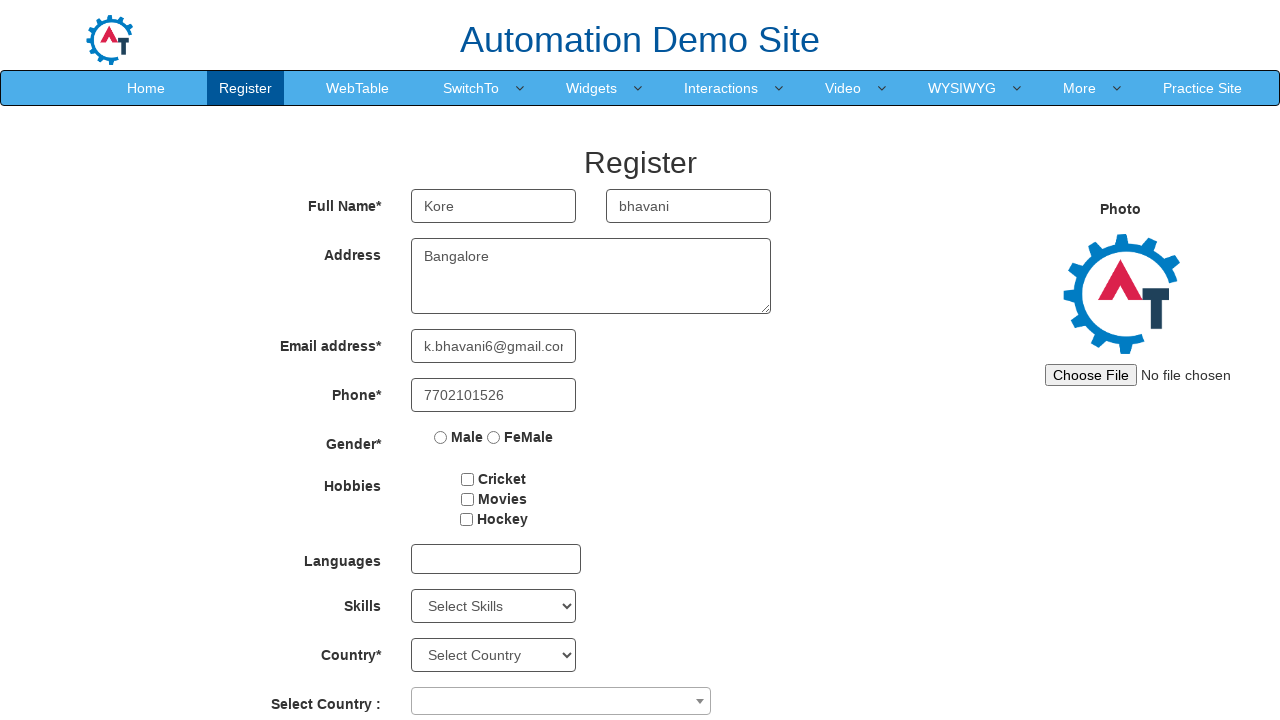

Selected radio button option at (441, 437) on input[name='radiooptions']
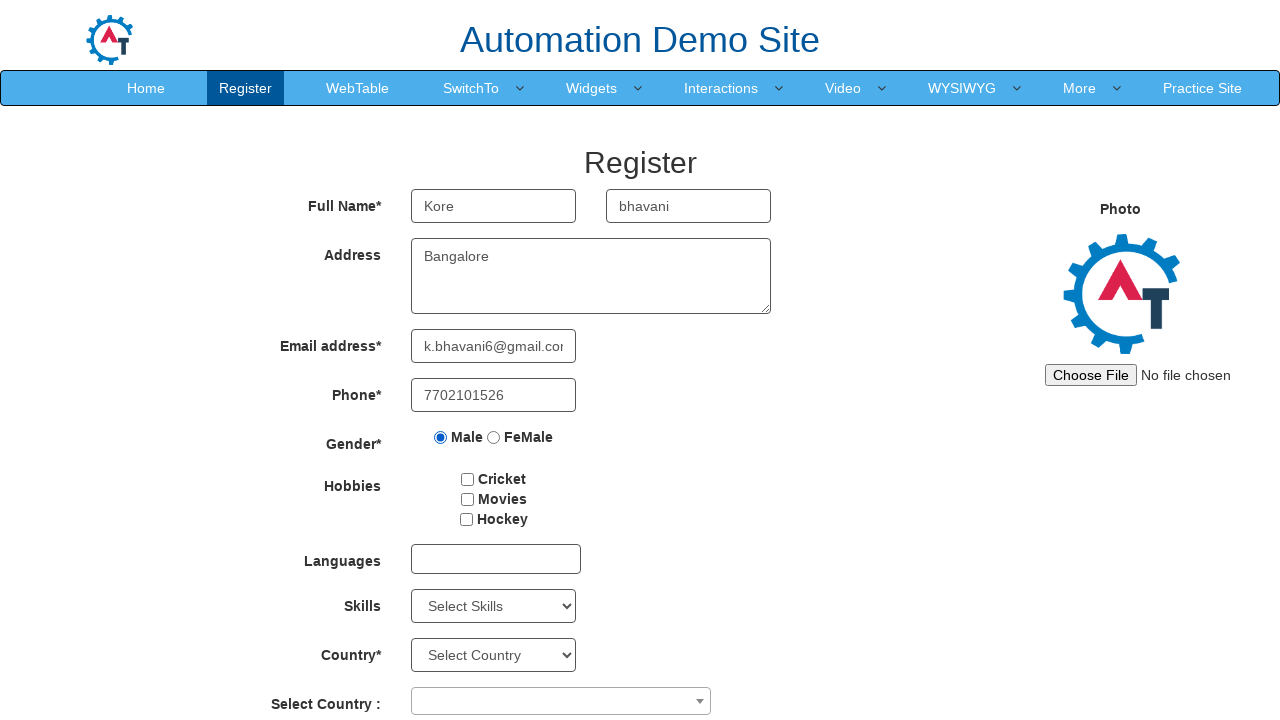

Checked checkbox2 at (467, 499) on #checkbox2
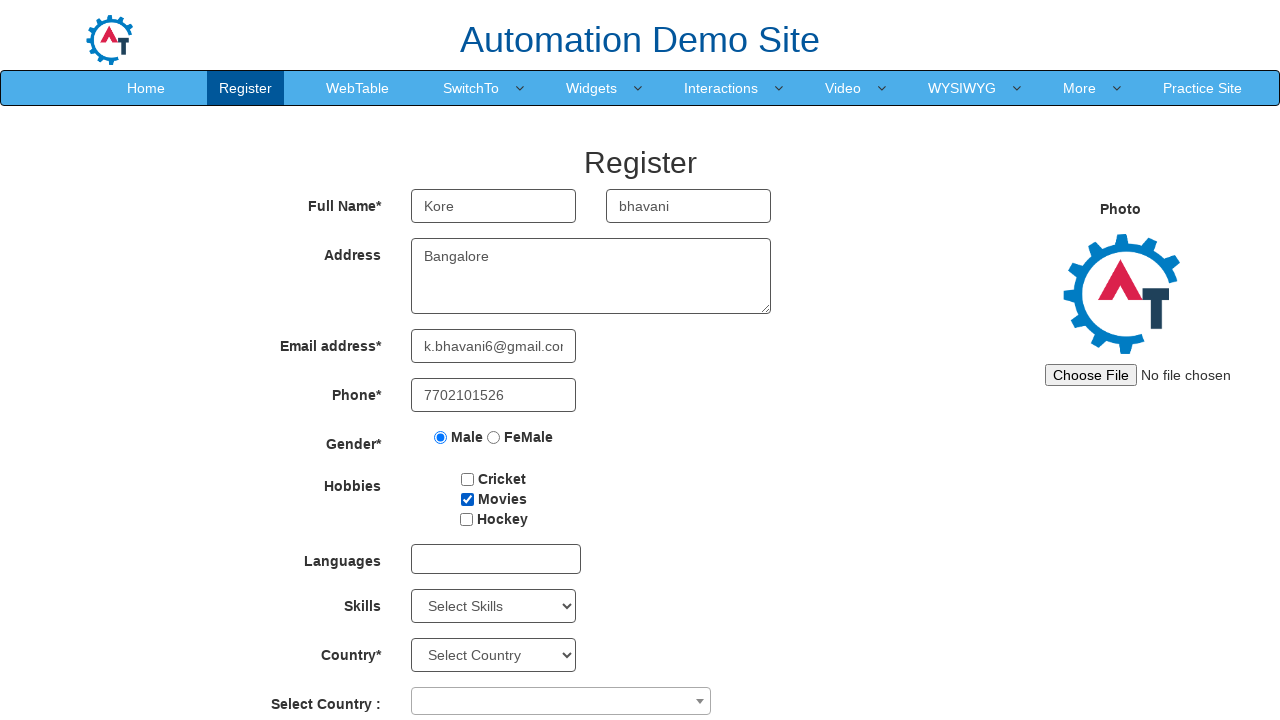

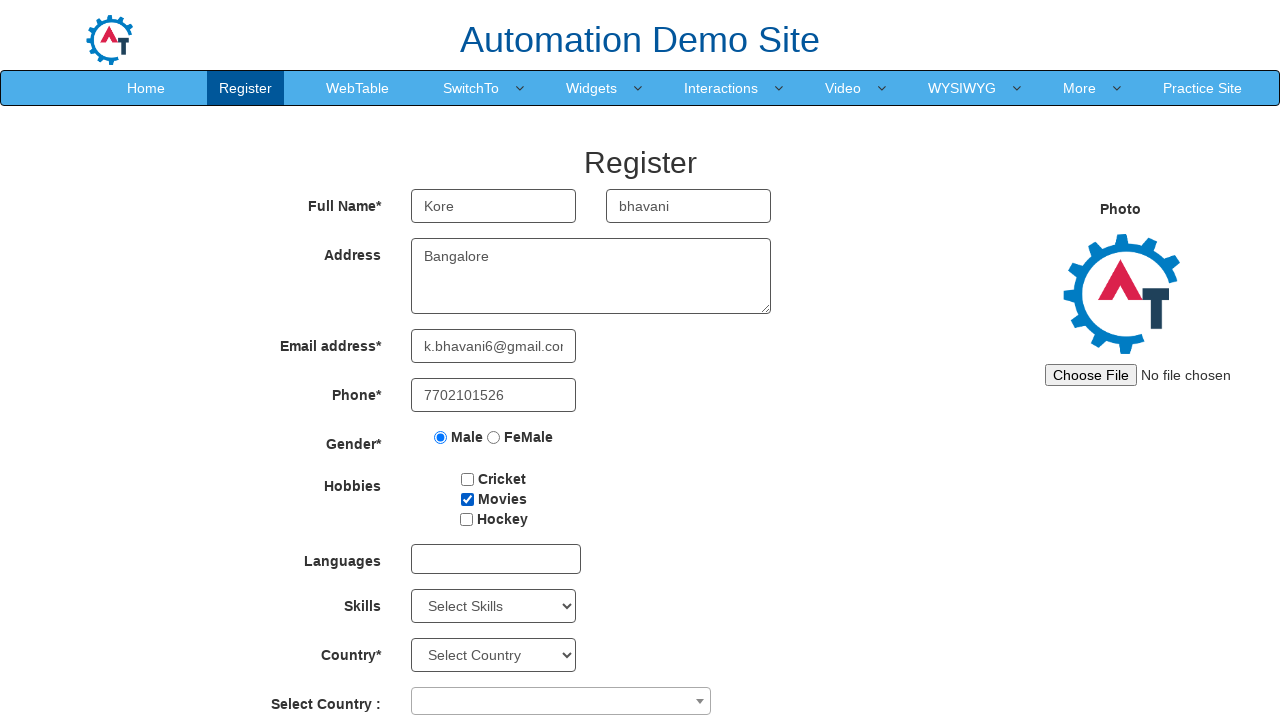